Opens multiple browser windows/tabs and navigates to different sections of the Dassault Aviation website (Group, Defense, Civil, and Space pages) to test multi-window navigation functionality.

Starting URL: https://www.dassault-aviation.com/en/

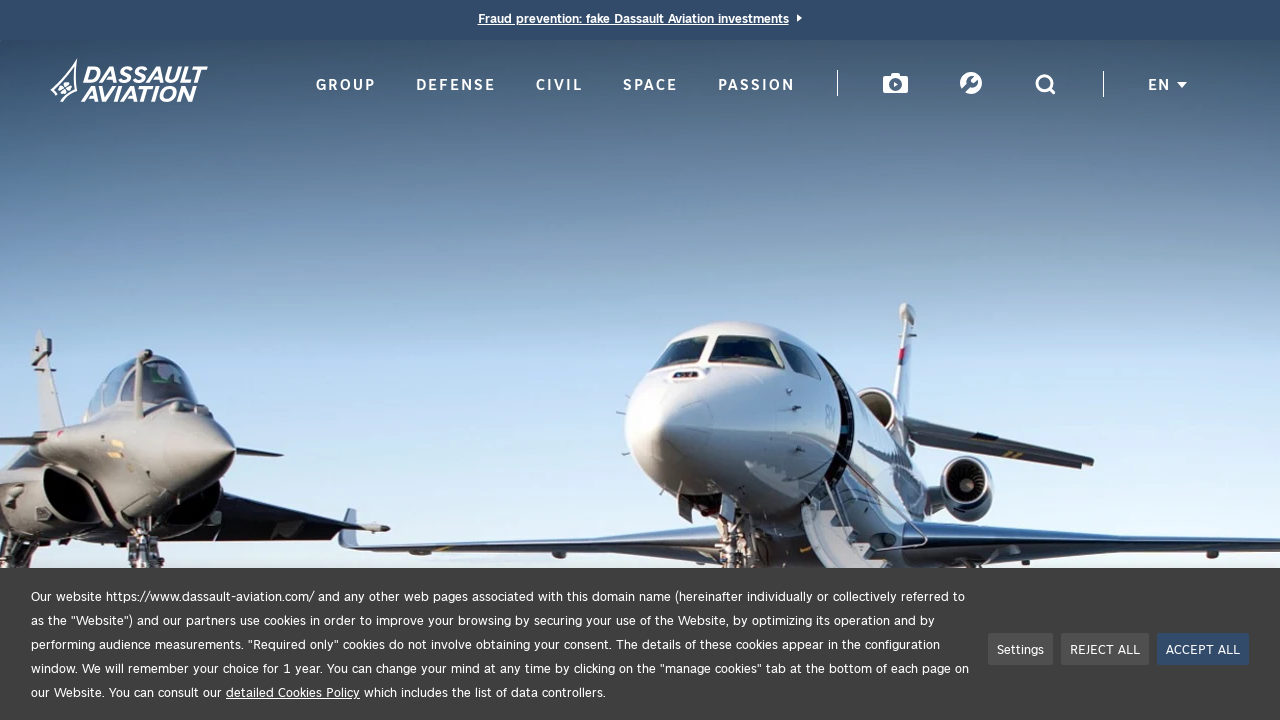

Opened new browser tab for Group page
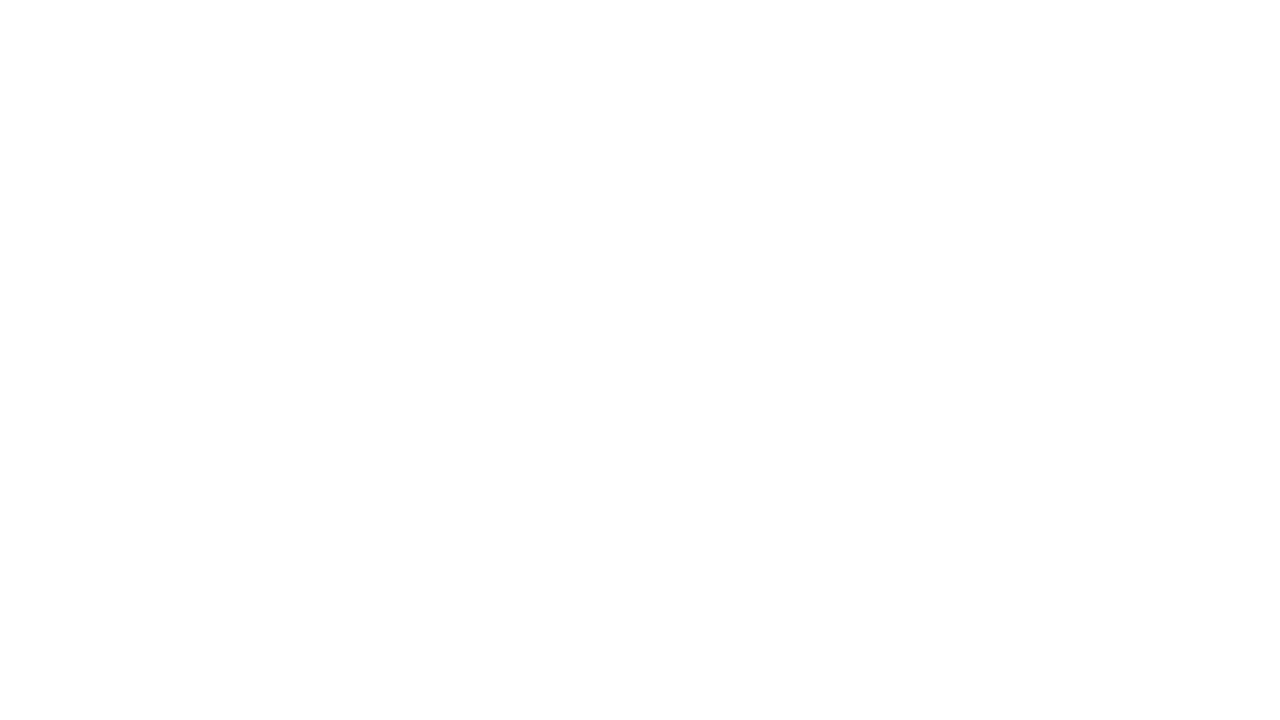

Navigated to Dassault Aviation Group page
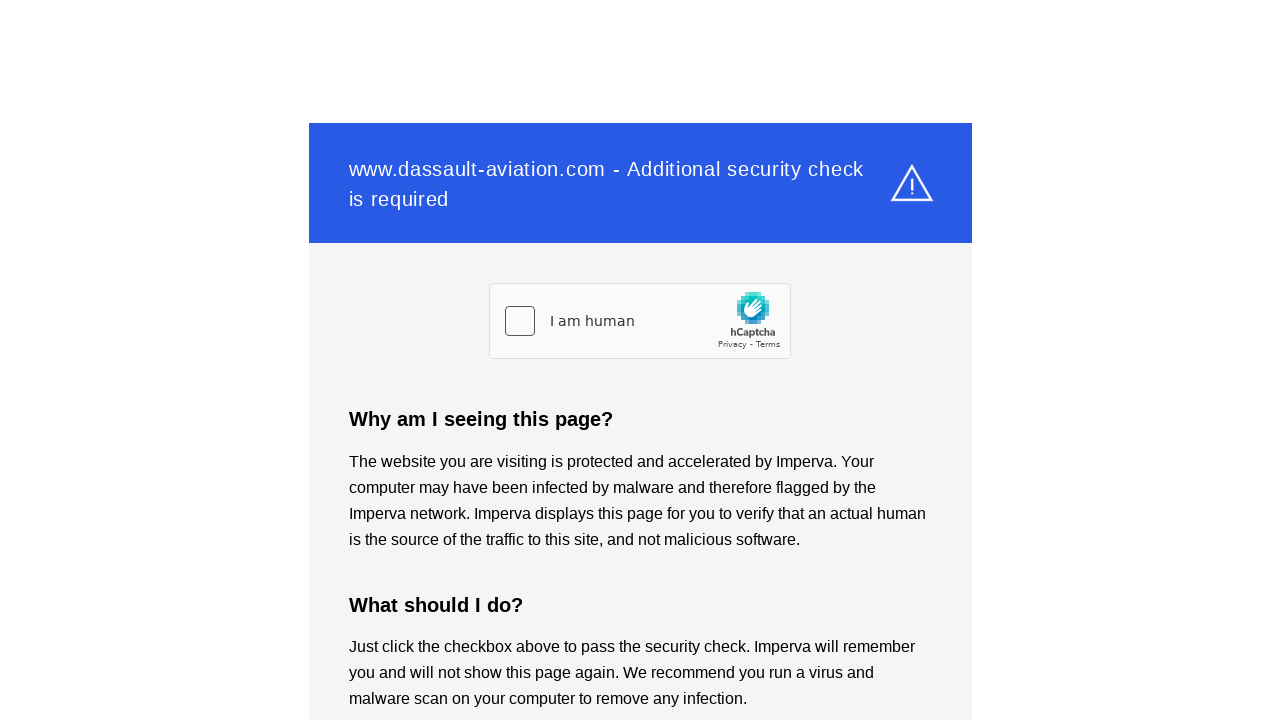

Opened new browser tab for Defense page
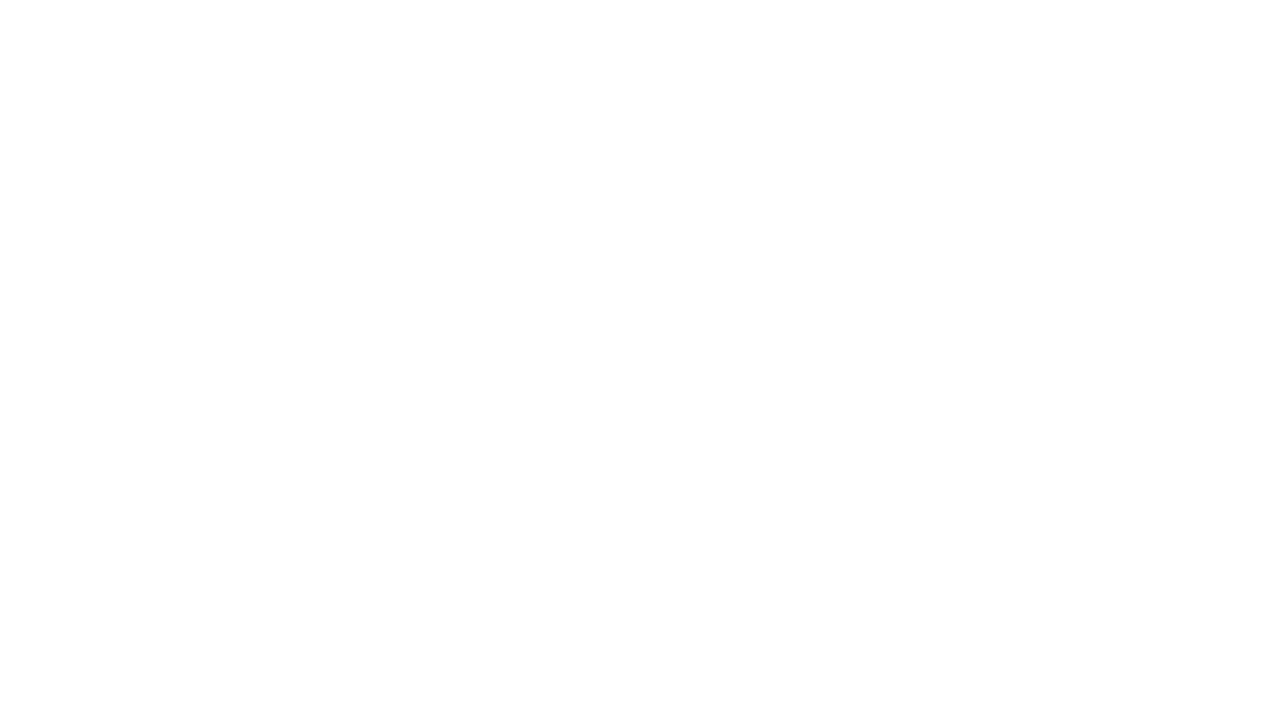

Navigated to Dassault Aviation Defense page
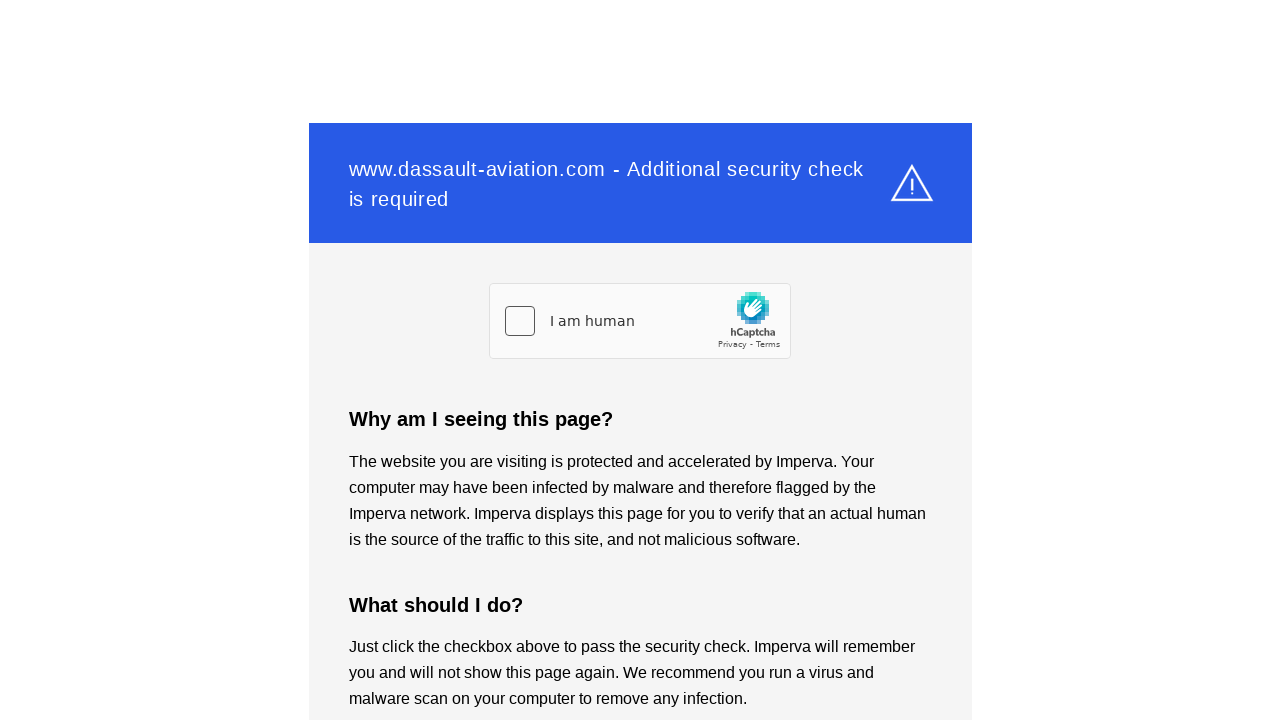

Opened new browser tab for Civil page
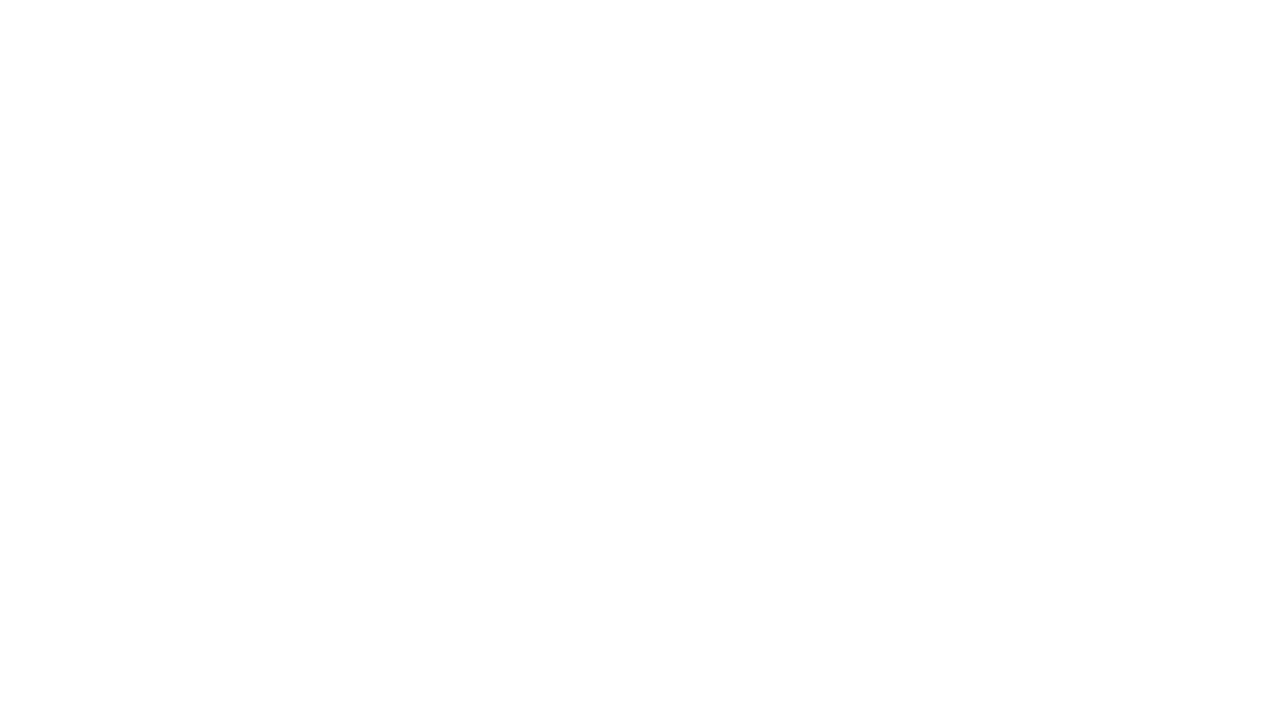

Navigated to Dassault Aviation Civil page
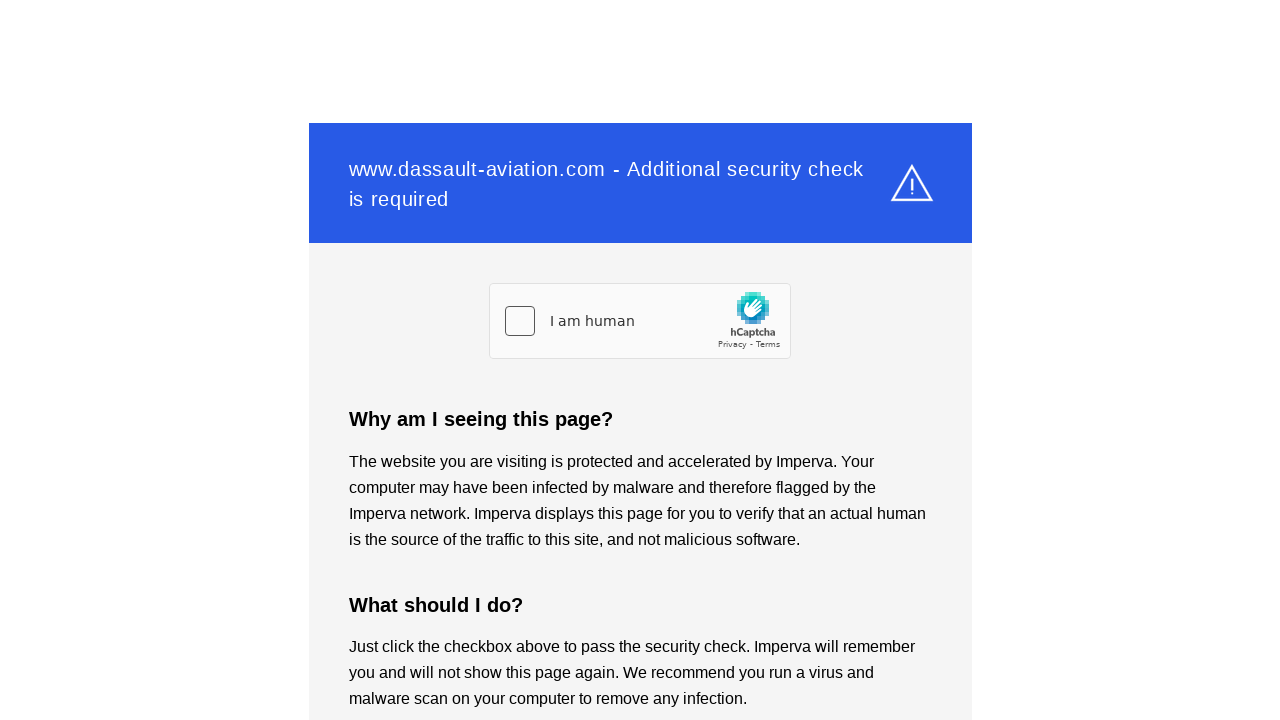

Opened new browser tab for Space page
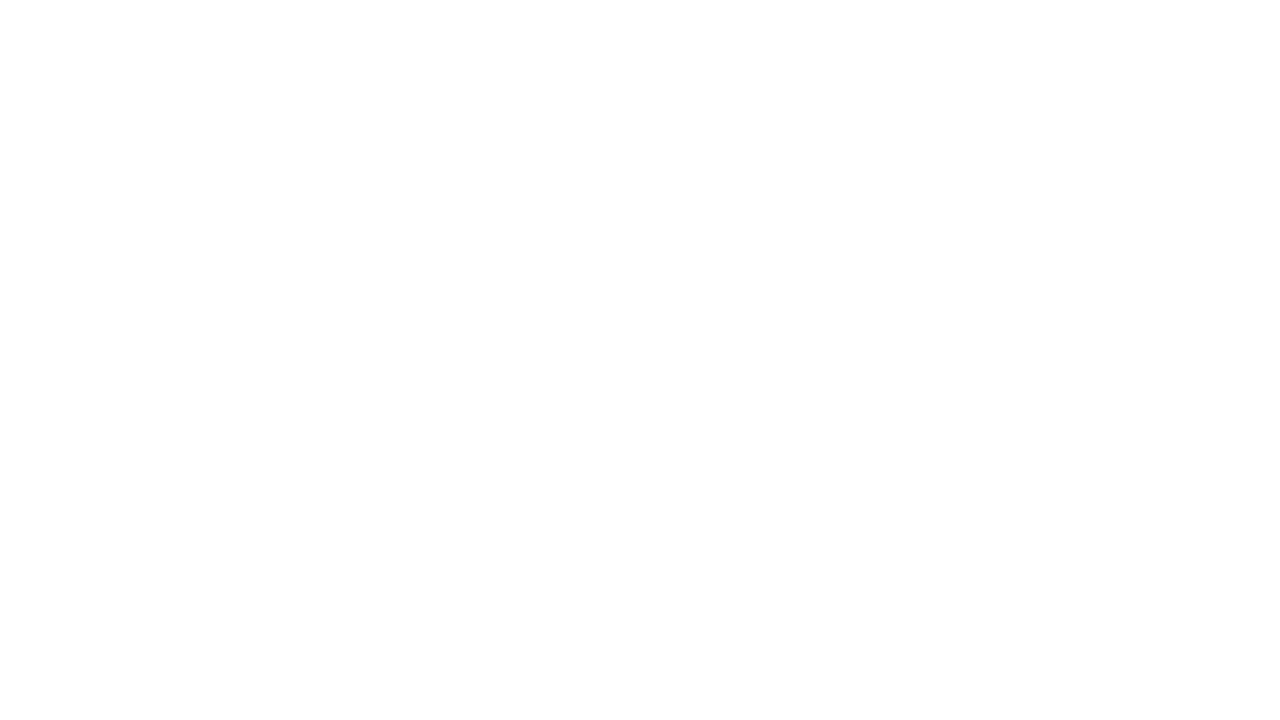

Navigated to Dassault Aviation Space page
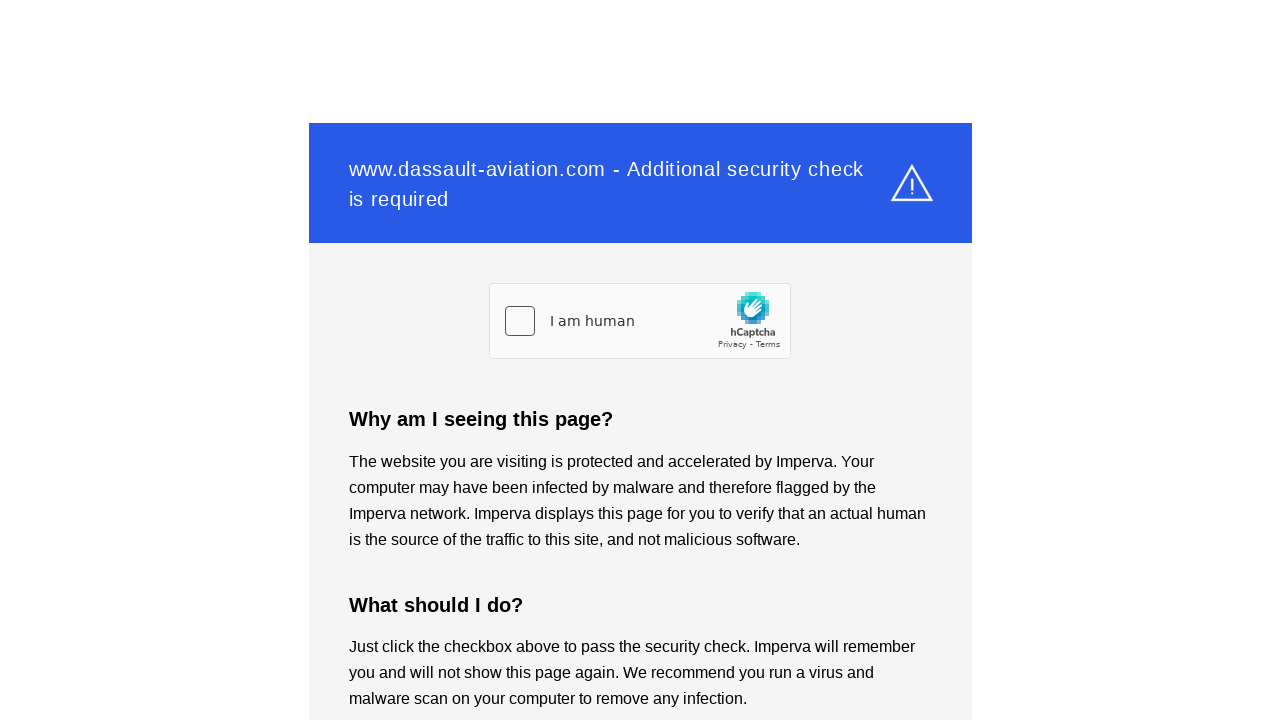

Space page DOM content loaded successfully
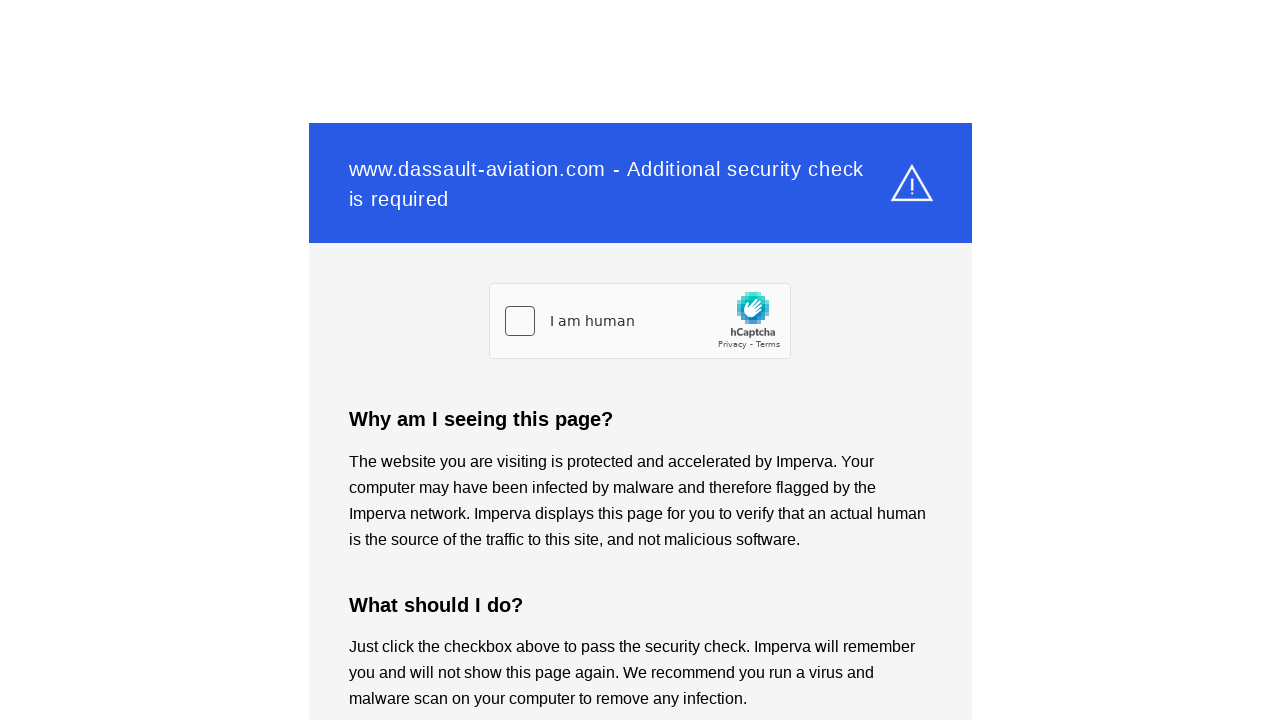

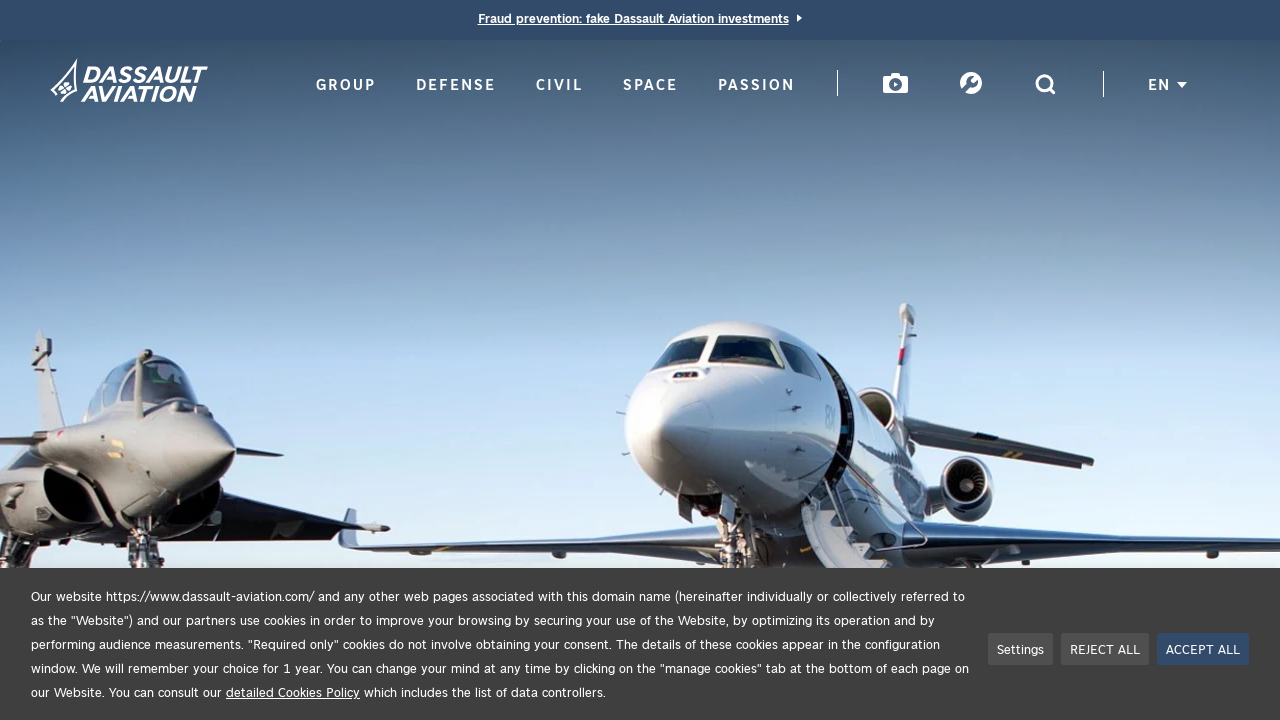